Checks both checkboxes and verifies both are checked

Starting URL: https://the-internet.herokuapp.com/checkboxes

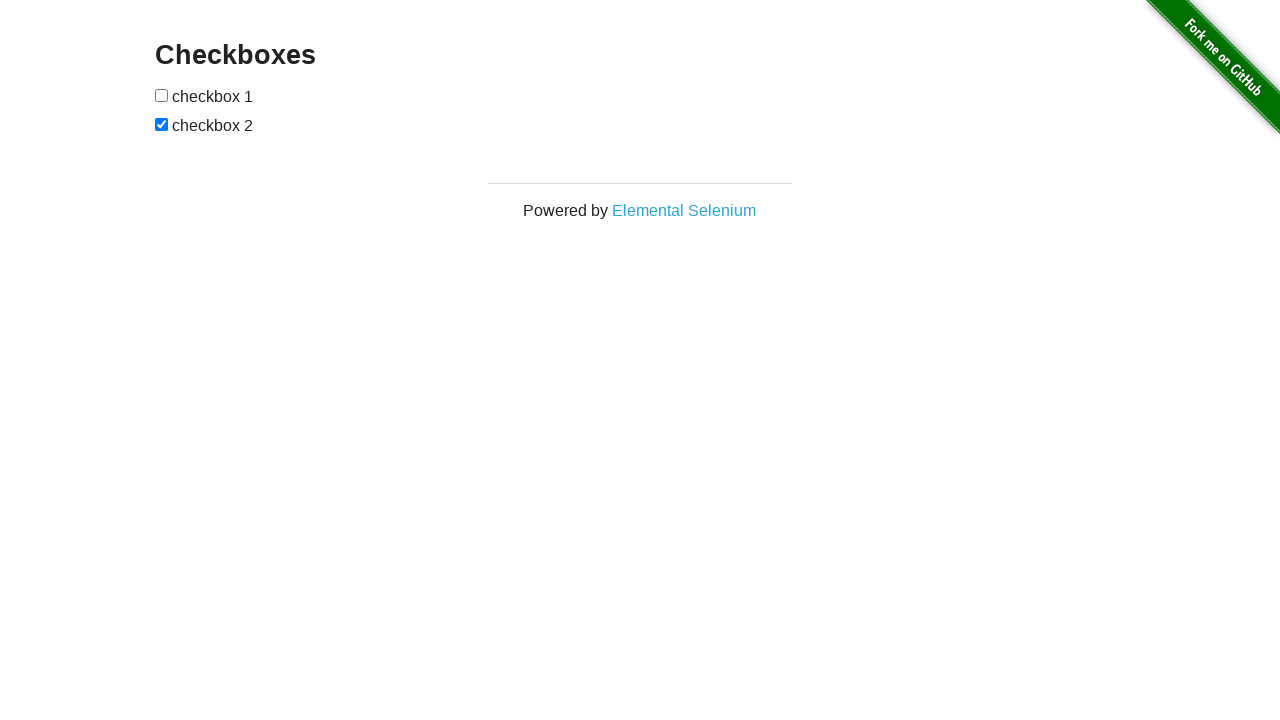

Waited for checkboxes to be visible
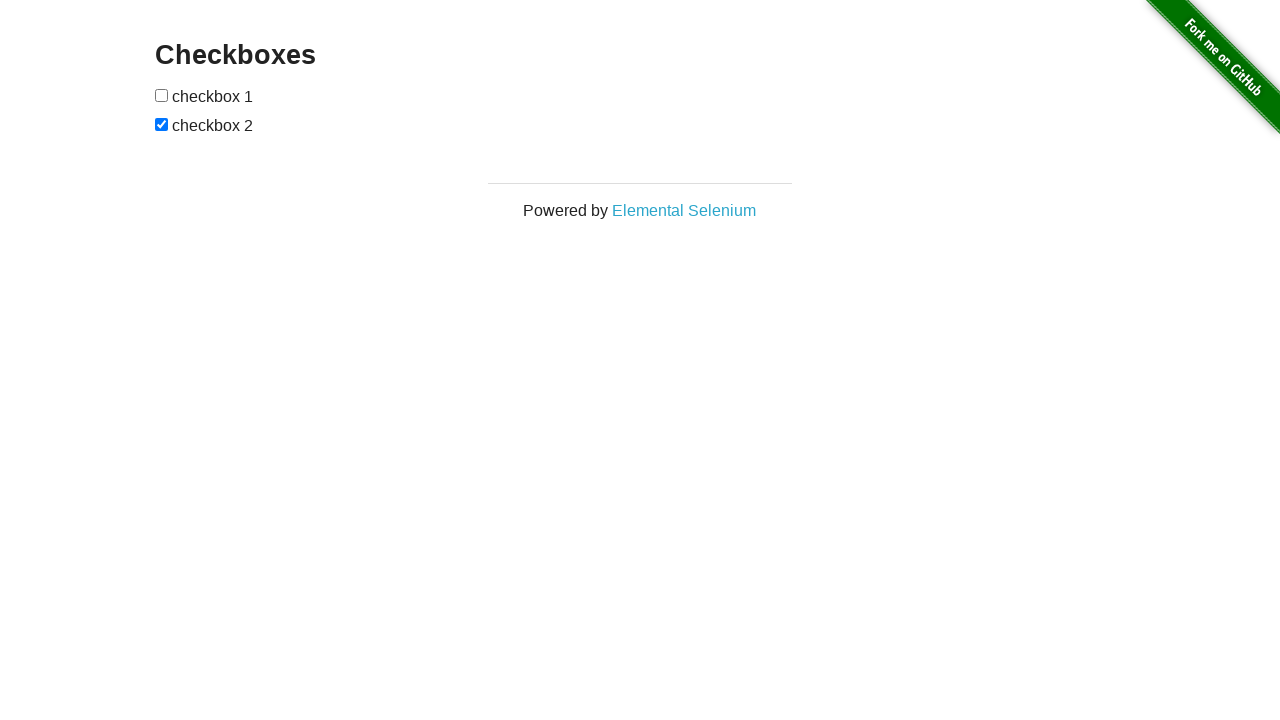

Located first checkbox
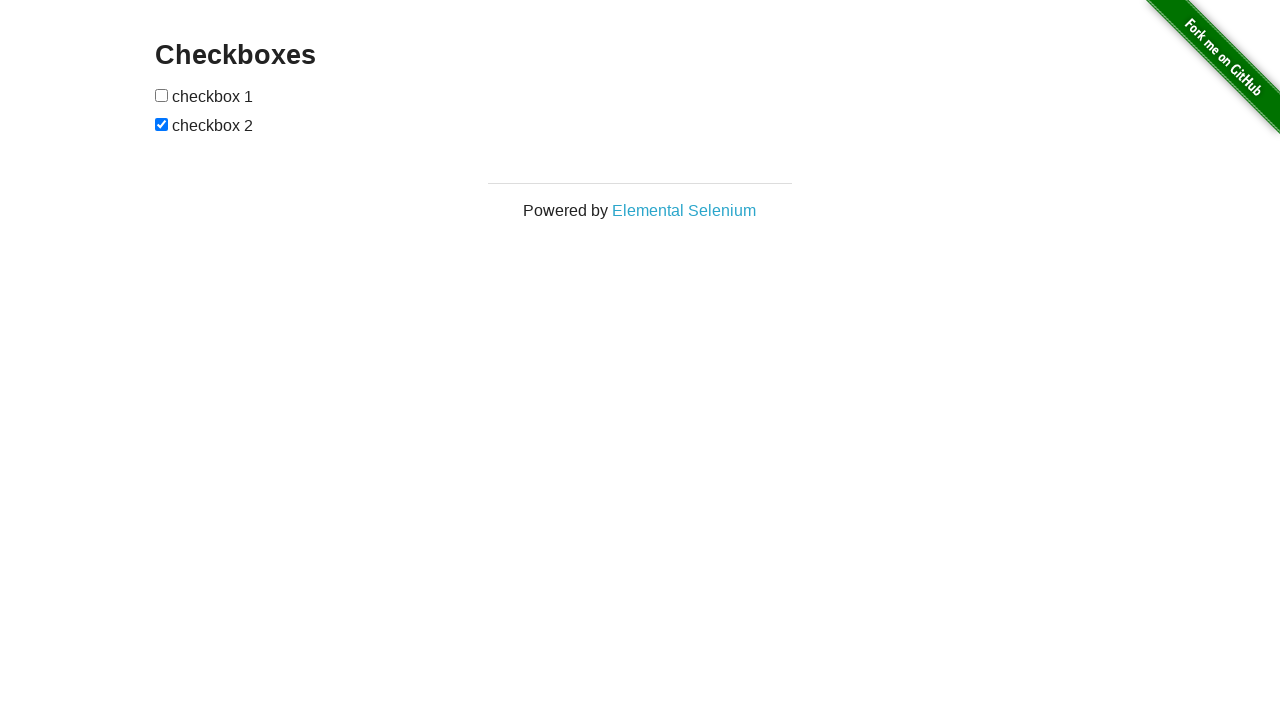

Located second checkbox
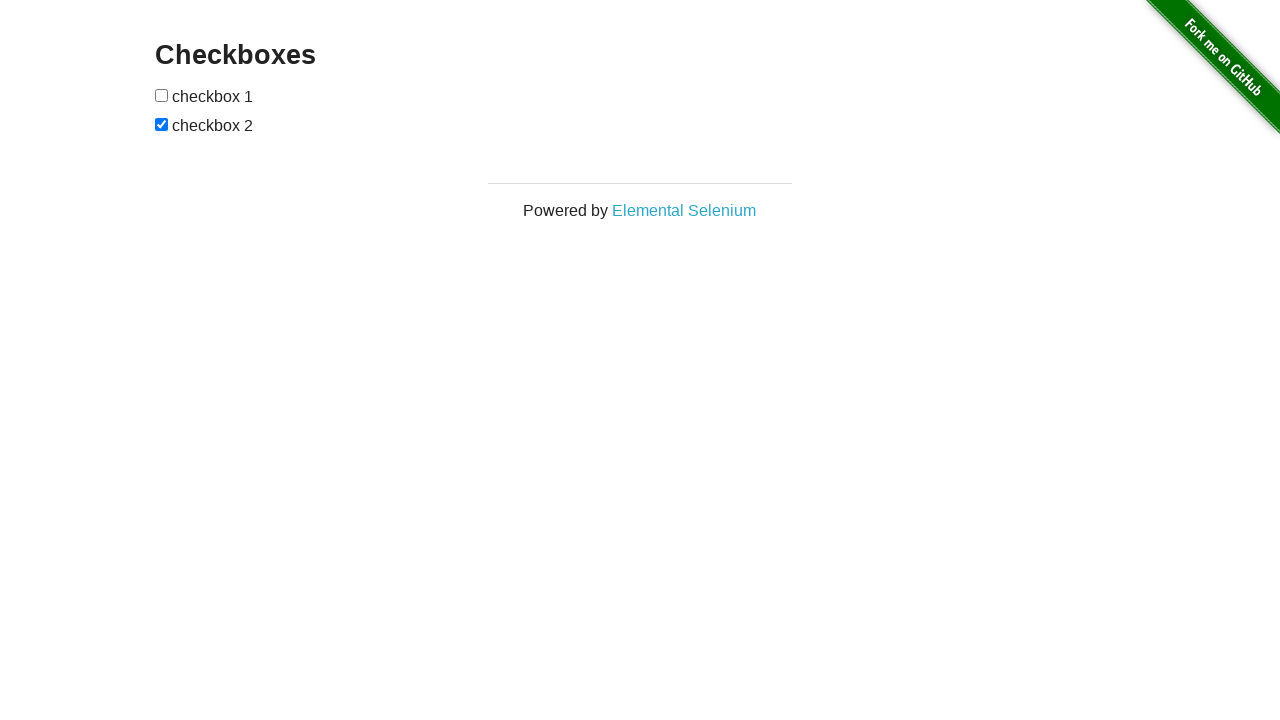

Checked first checkbox at (162, 95) on input[type='checkbox'] >> nth=0
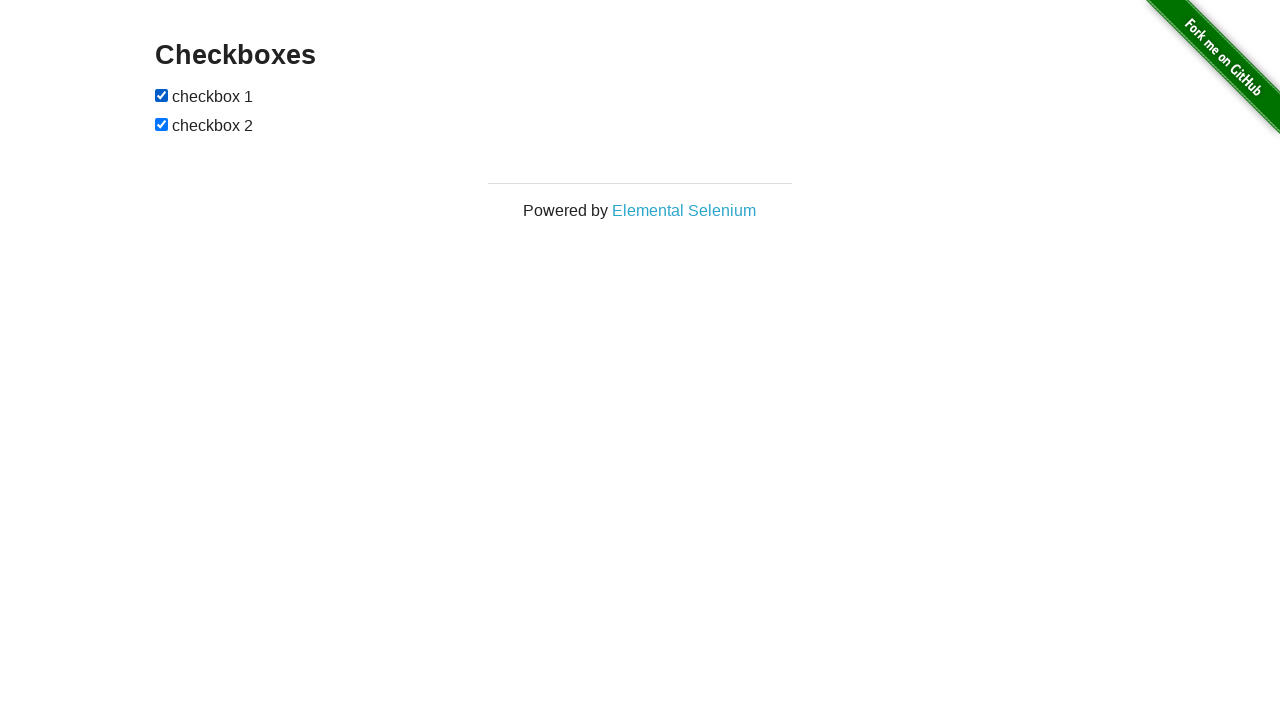

Checked second checkbox on input[type='checkbox'] >> nth=1
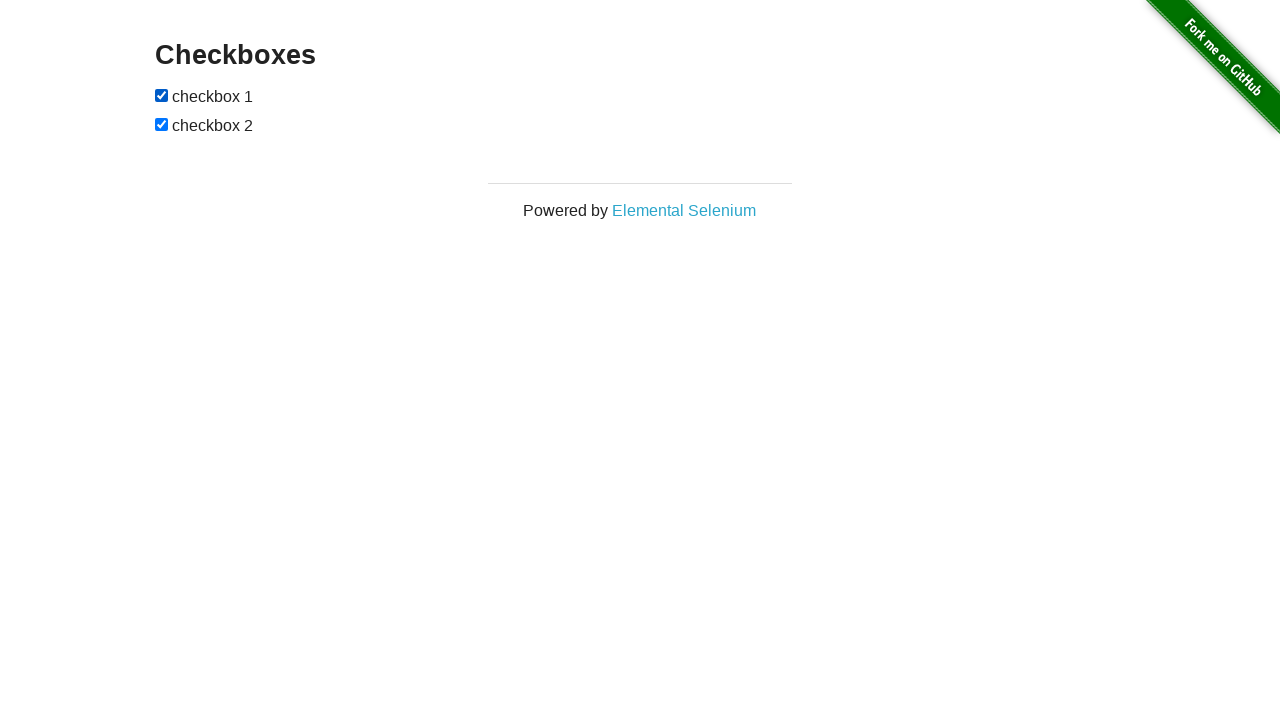

Verified first checkbox is checked
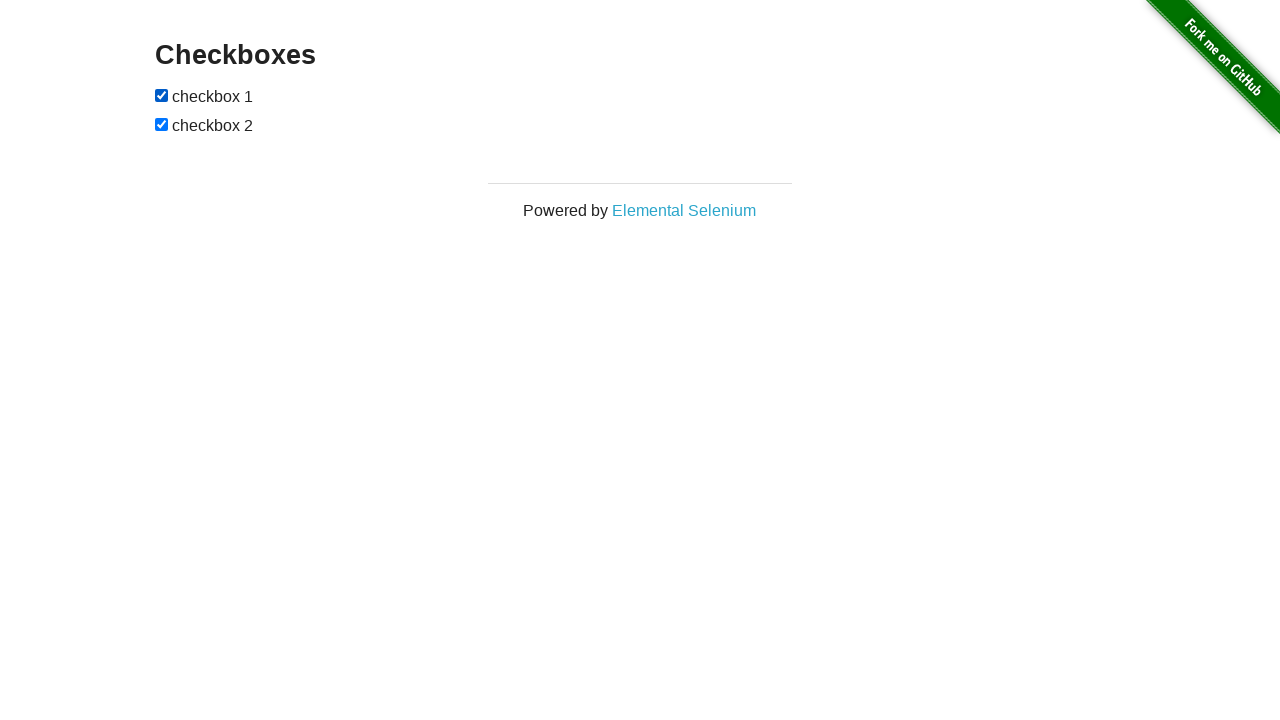

Verified second checkbox is checked
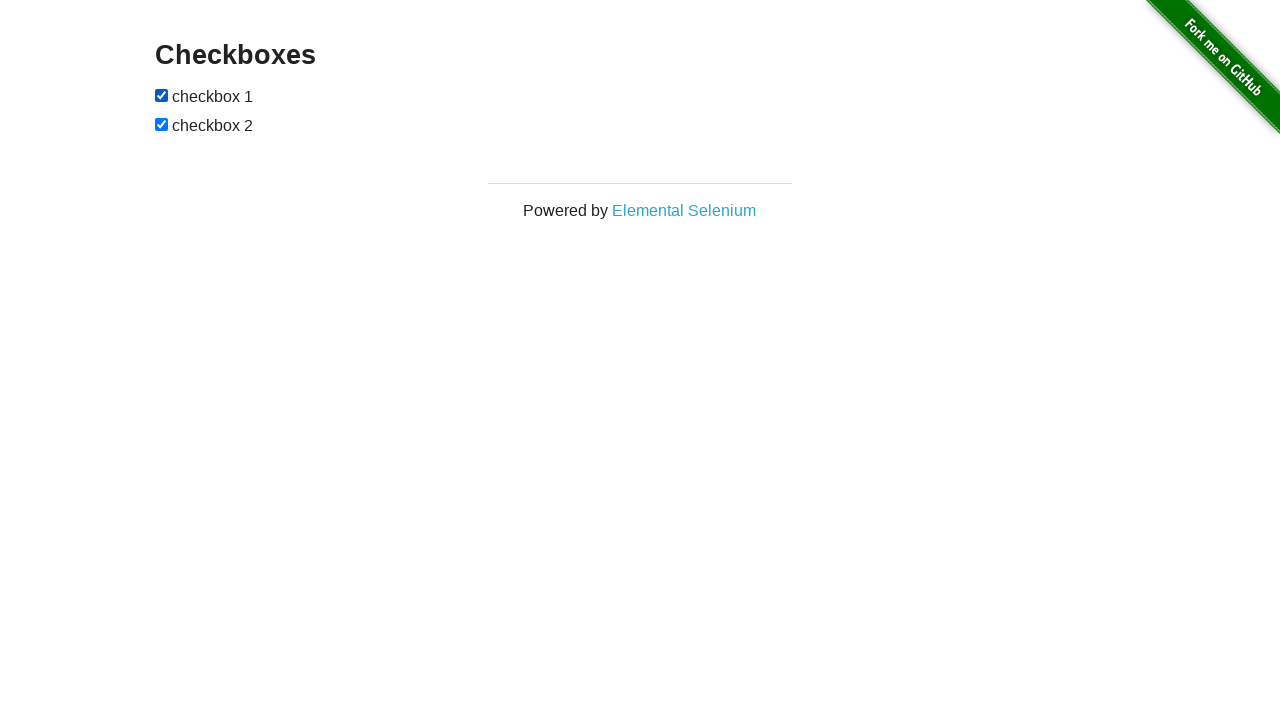

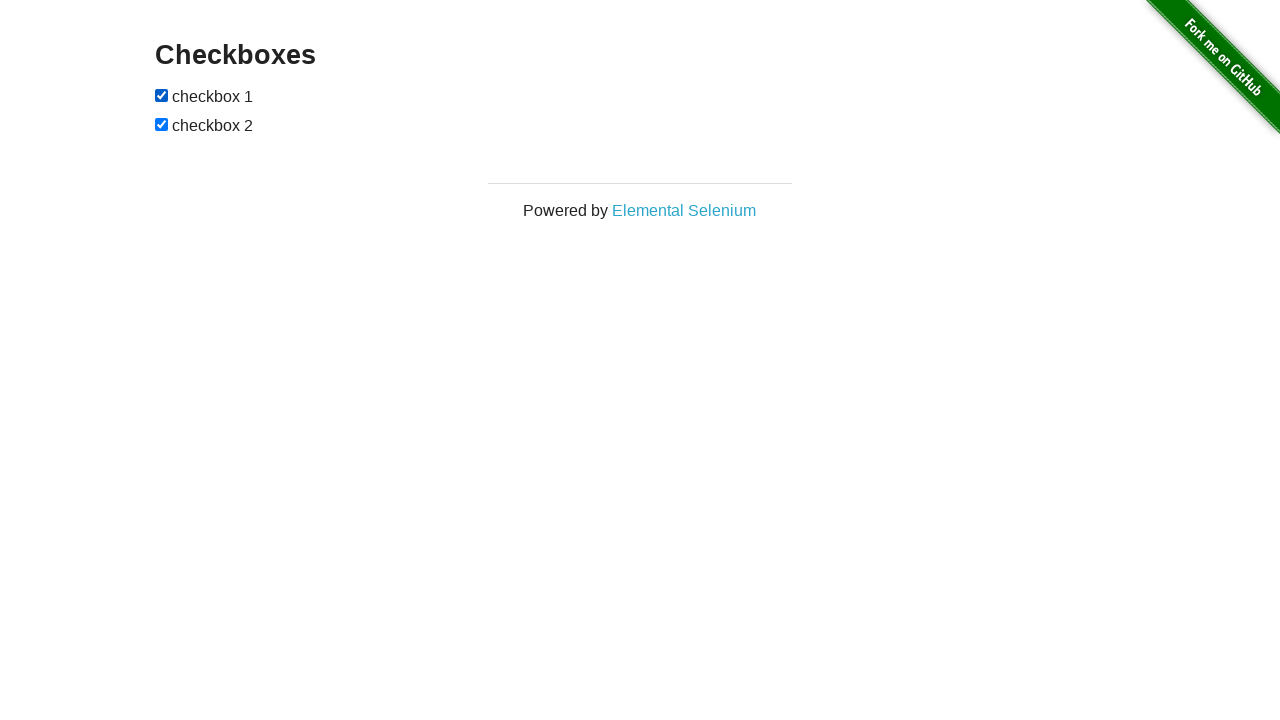